Tests right-click context menu functionality by performing a right-click on an element and selecting the 'Copy' option from the context menu

Starting URL: https://swisnl.github.io/jQuery-contextMenu/demo.html

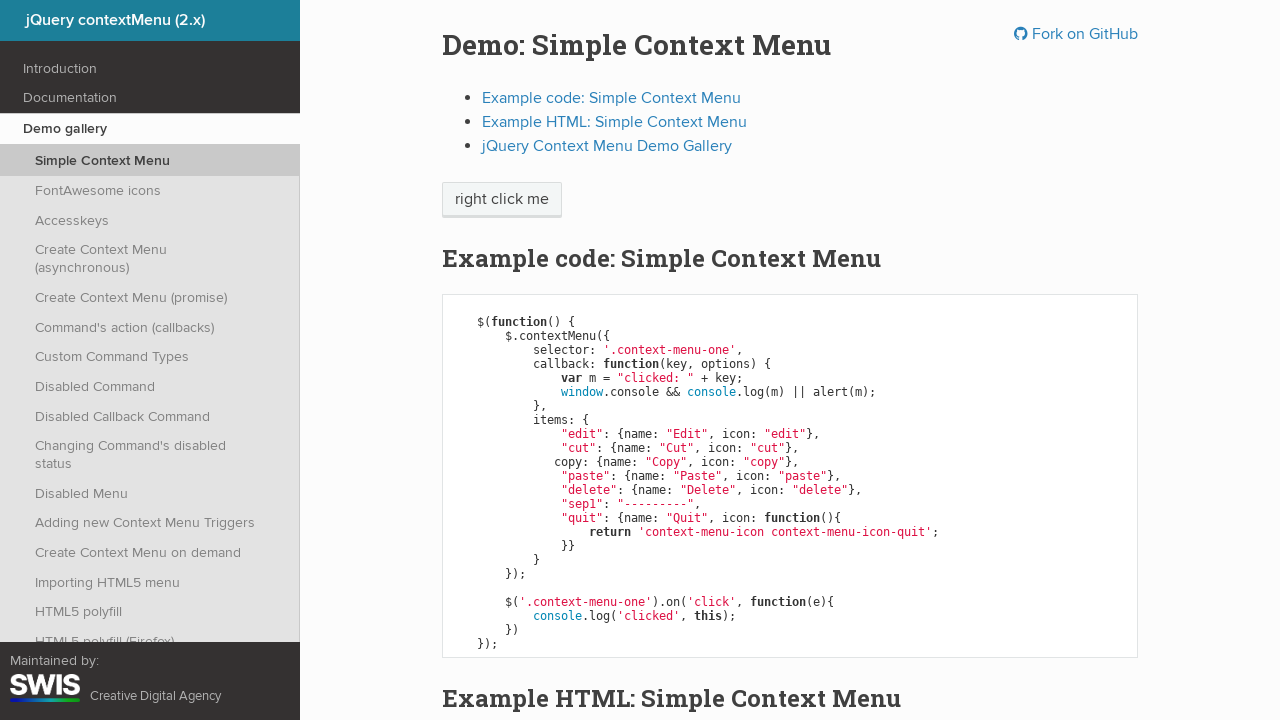

Located the 'right click me' element
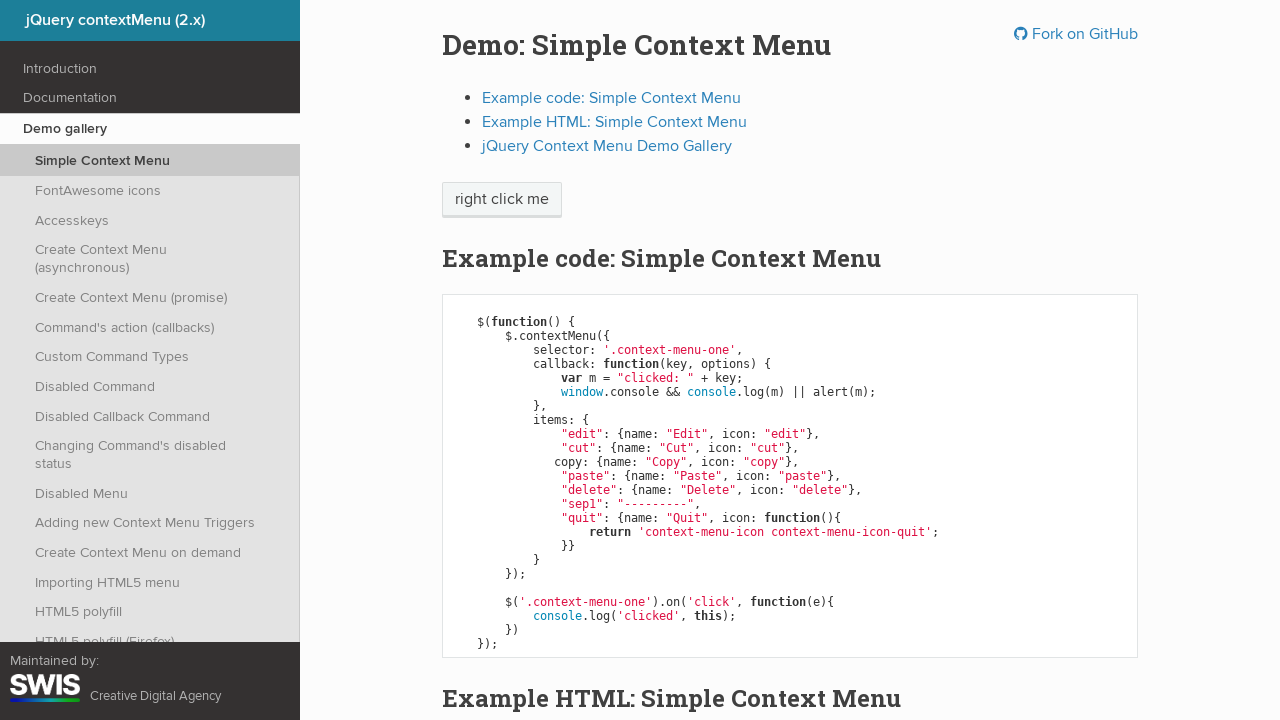

Right-clicked on the element to open context menu at (502, 200) on xpath=//span[text()='right click me']
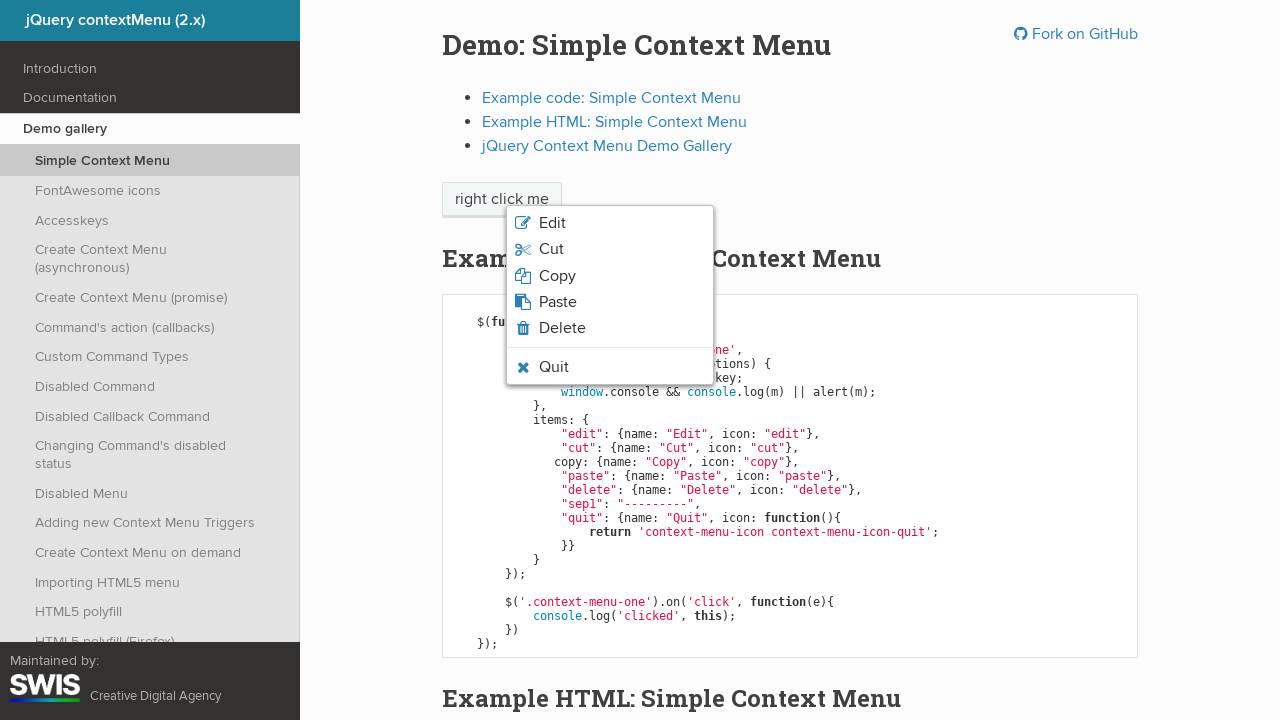

Clicked 'Copy' option from context menu at (557, 276) on css=li.context-menu-icon span >> internal:has-text="Copy"i
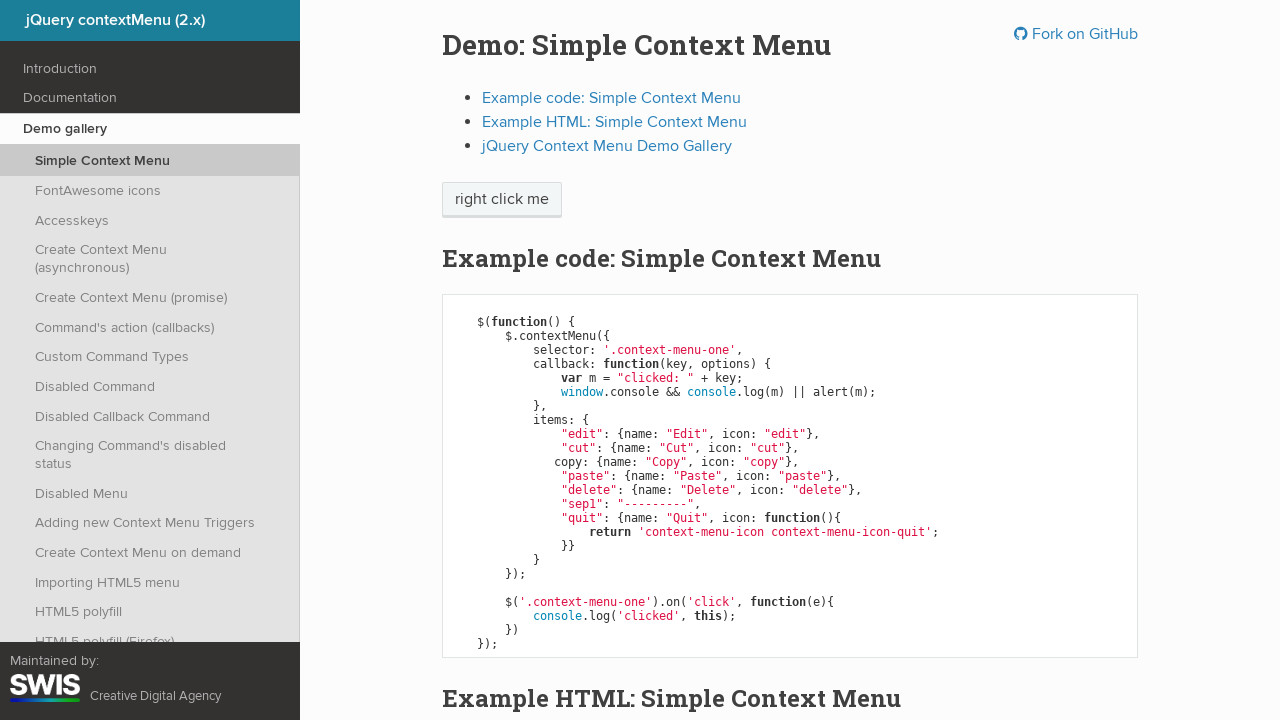

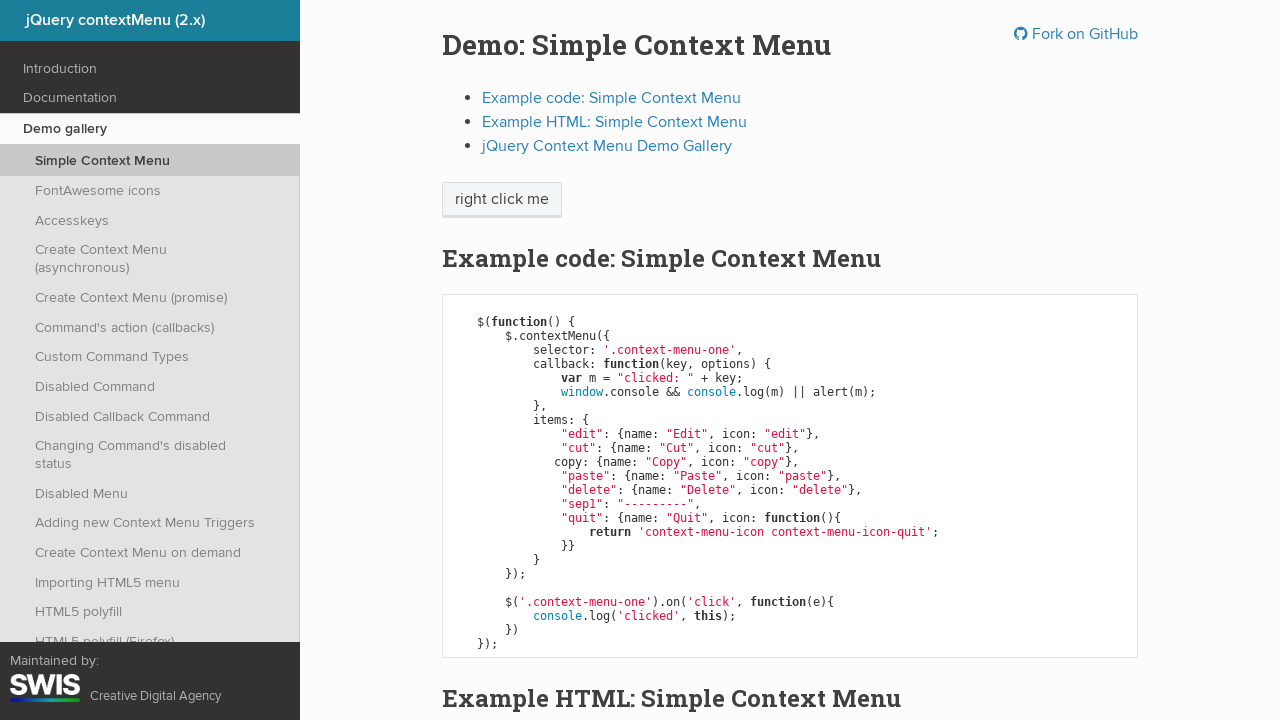